Tests a basic HTML form by filling a username field with a test value, submitting the form, and verifying the submitted value is displayed correctly on the results page.

Starting URL: https://testpages.eviltester.com/styled/basic-html-form-test.html

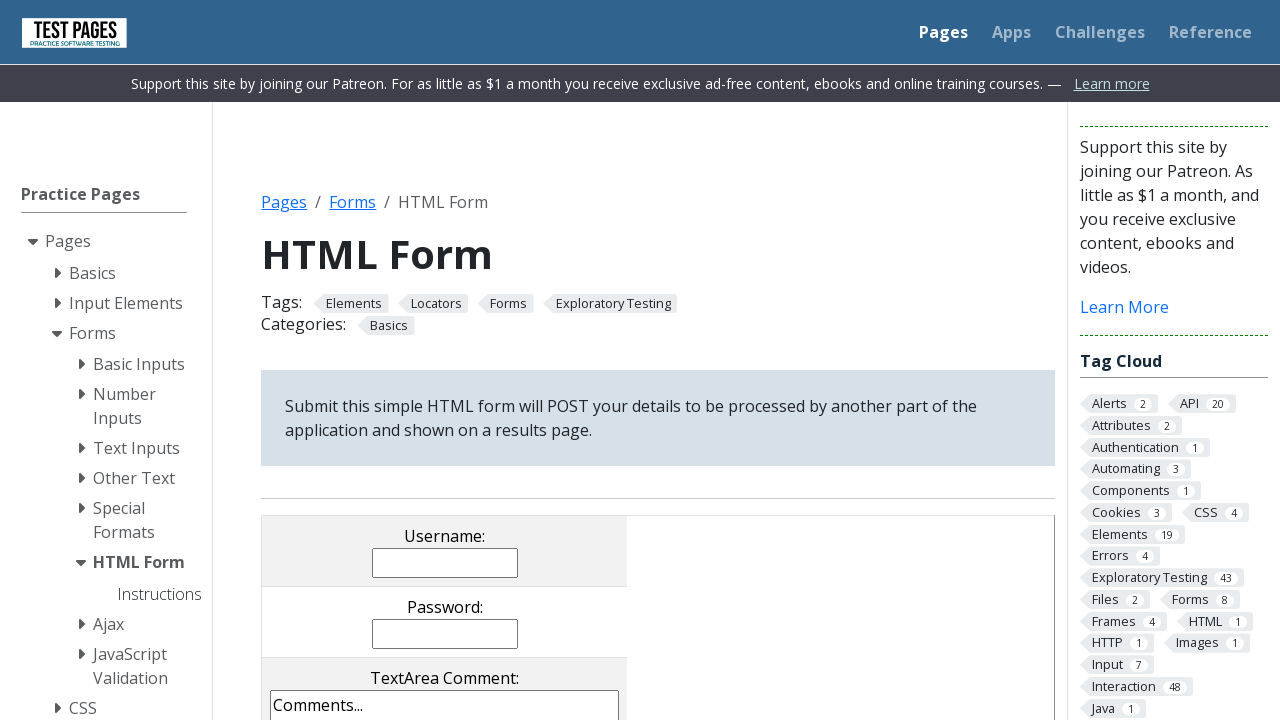

Filled username field with 'Khalid' on input[name='username']
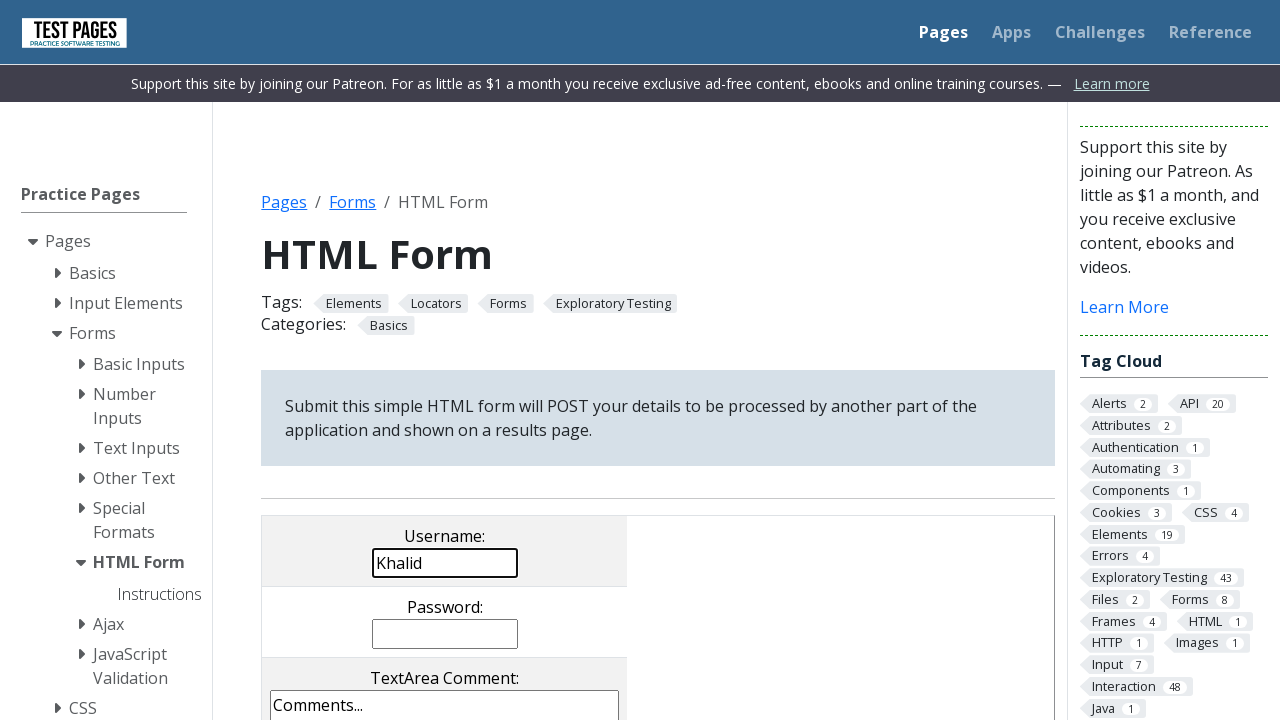

Clicked the submit button at (504, 360) on input[type='submit']
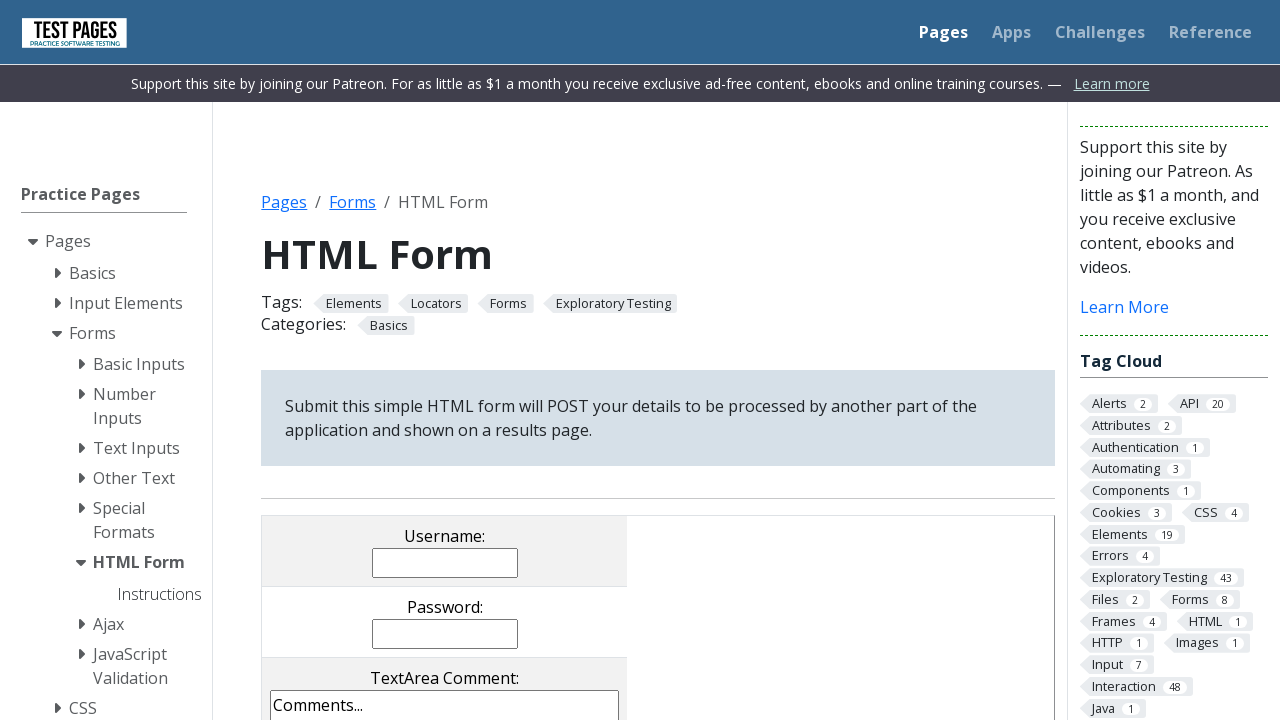

Located username value element on results page
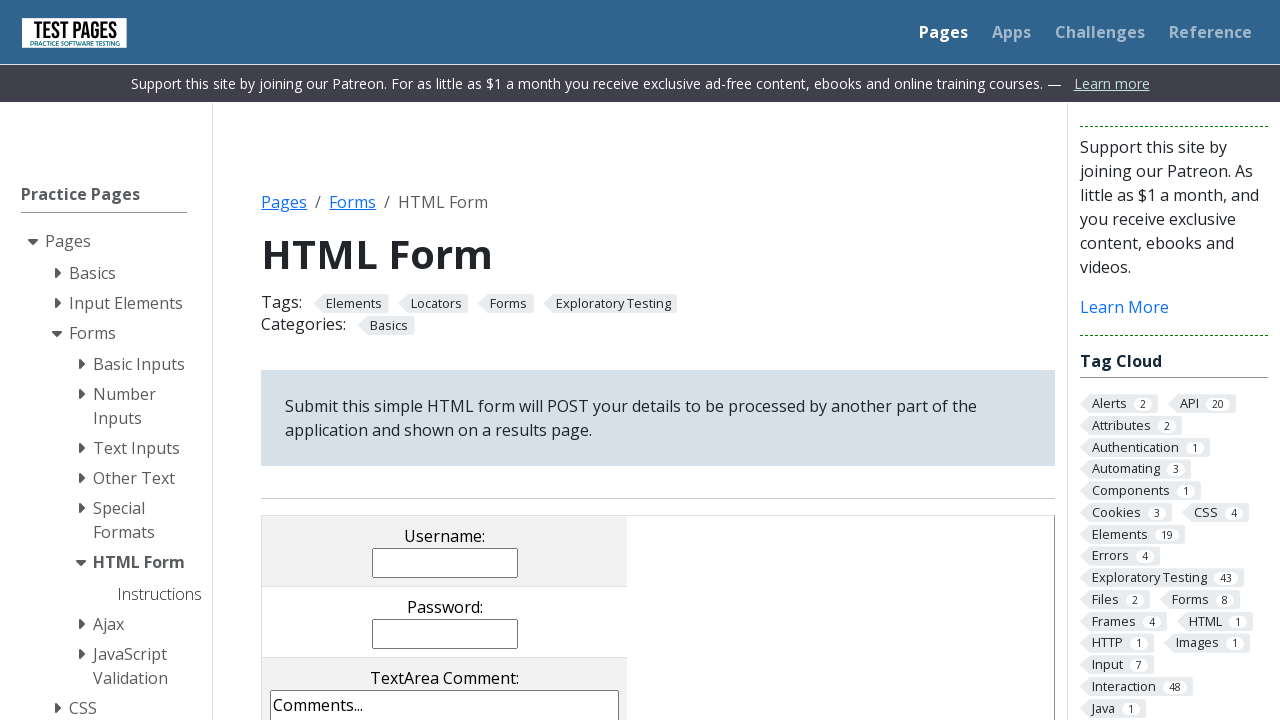

Waited for username value element to be visible
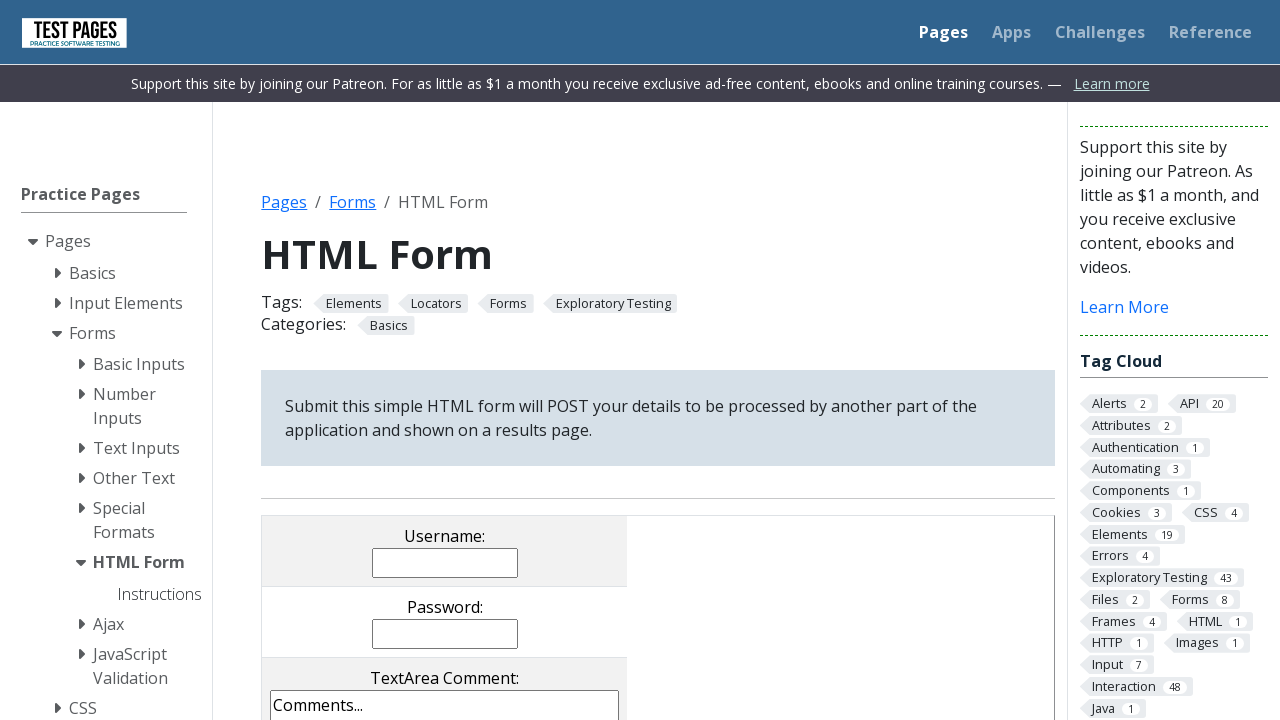

Verified submitted username 'Khalid' is displayed correctly on results page
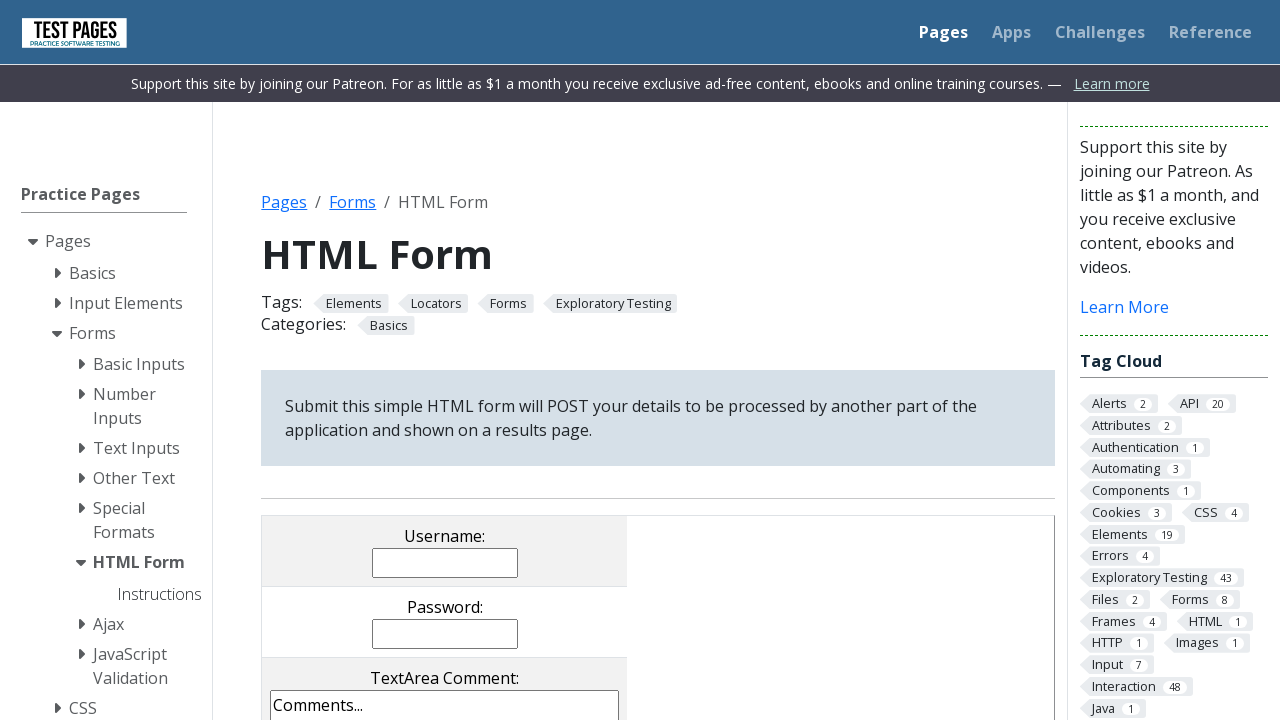

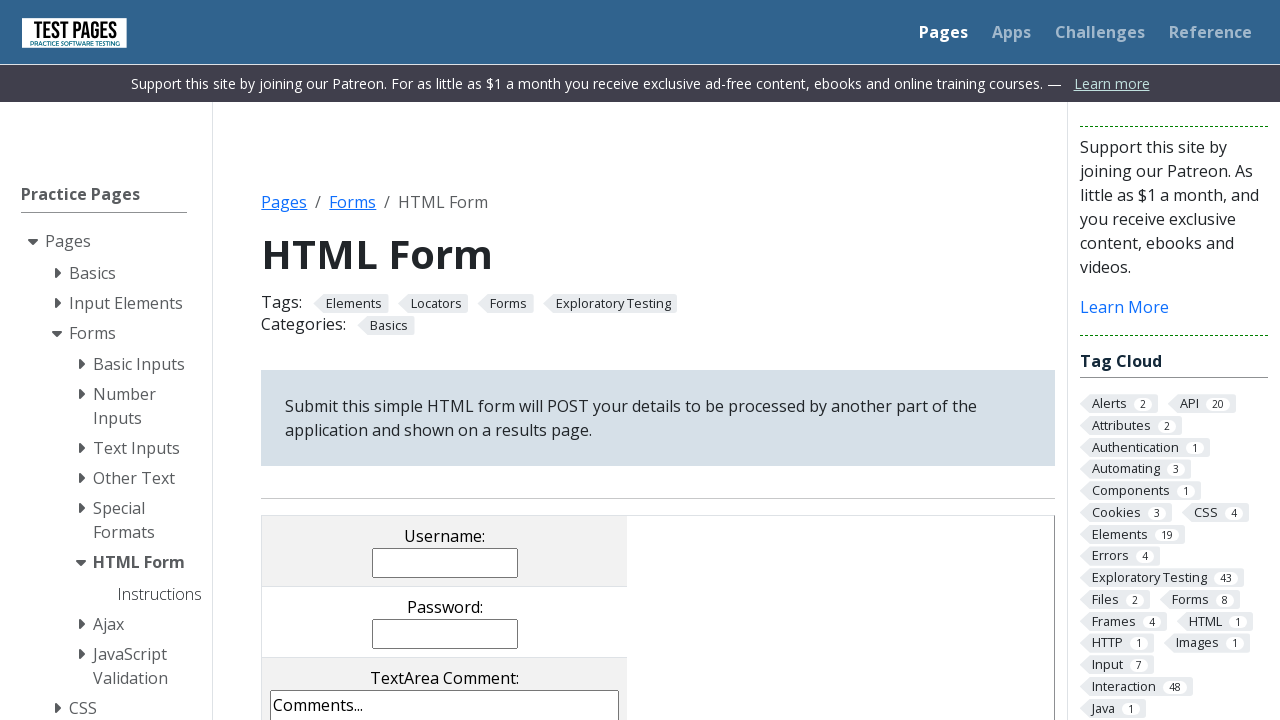